Navigates to wisequarter.com and verifies the page title contains expected text

Starting URL: https://www.wisequarter.com

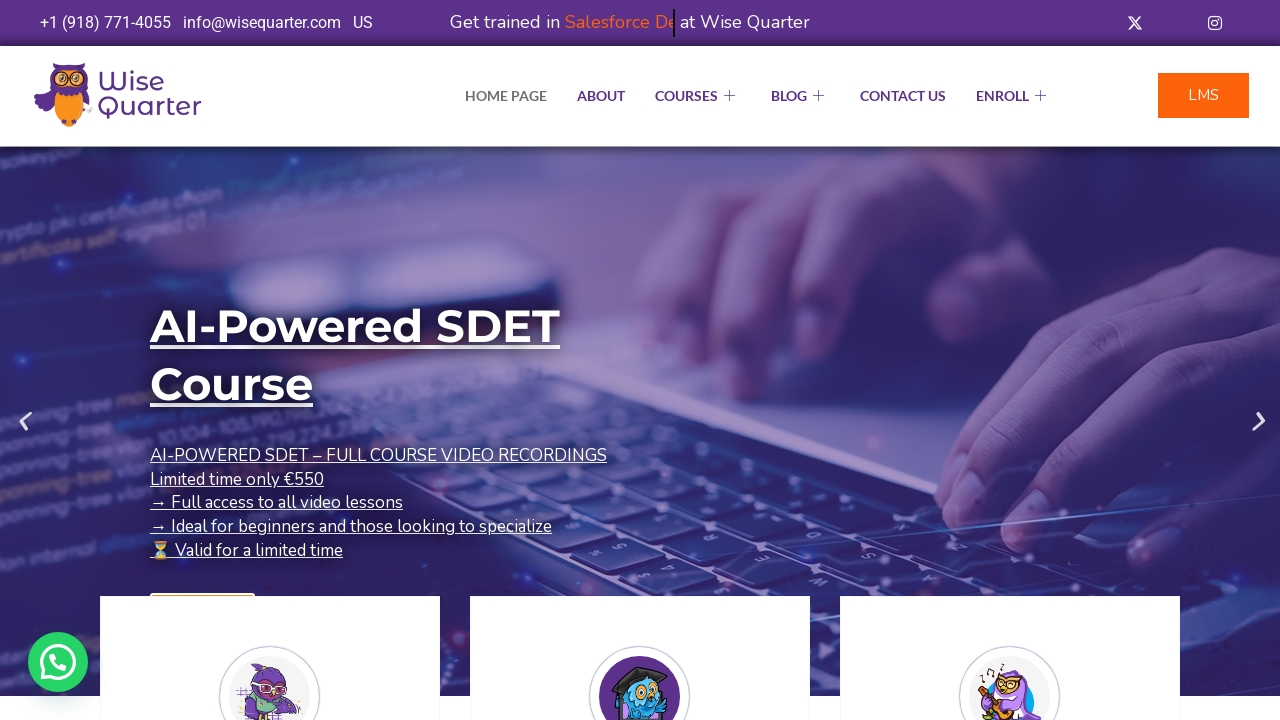

Waited for page DOM content to load
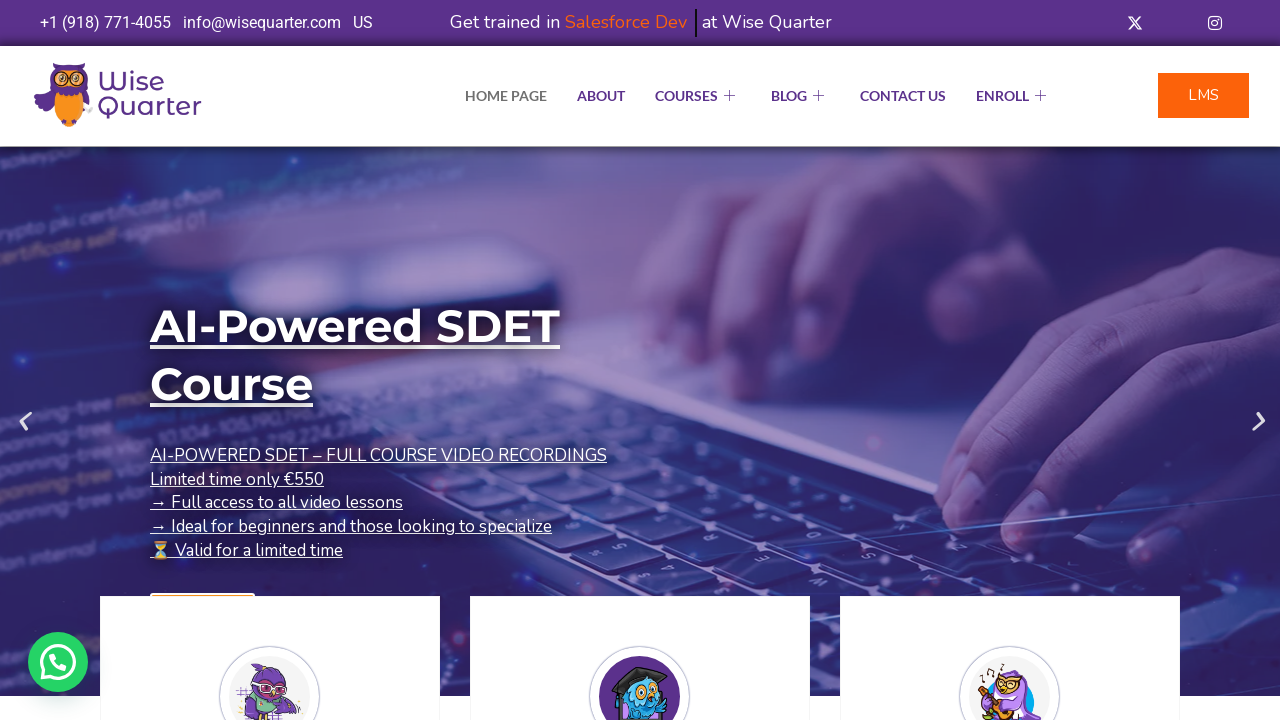

Retrieved page title
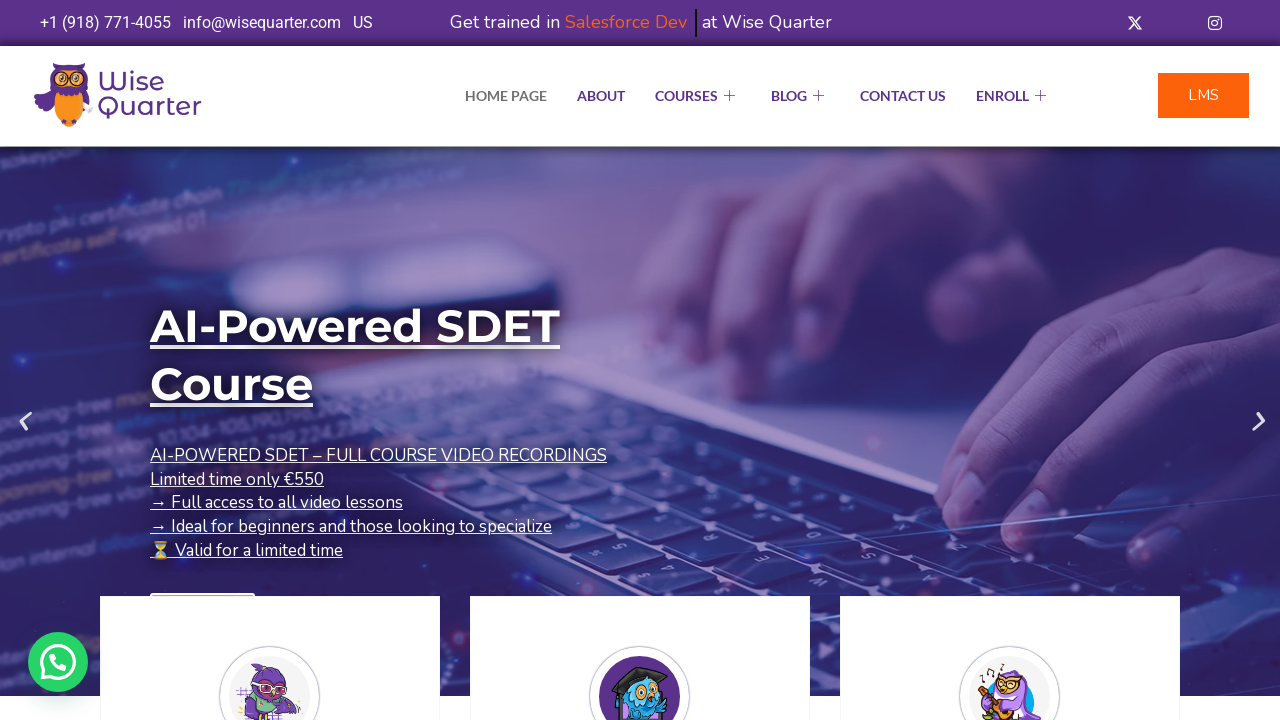

Verified page title contains 'Wise' - title: 'IT Bootcamp Courses, Online Classes - Wise Quarter Course'
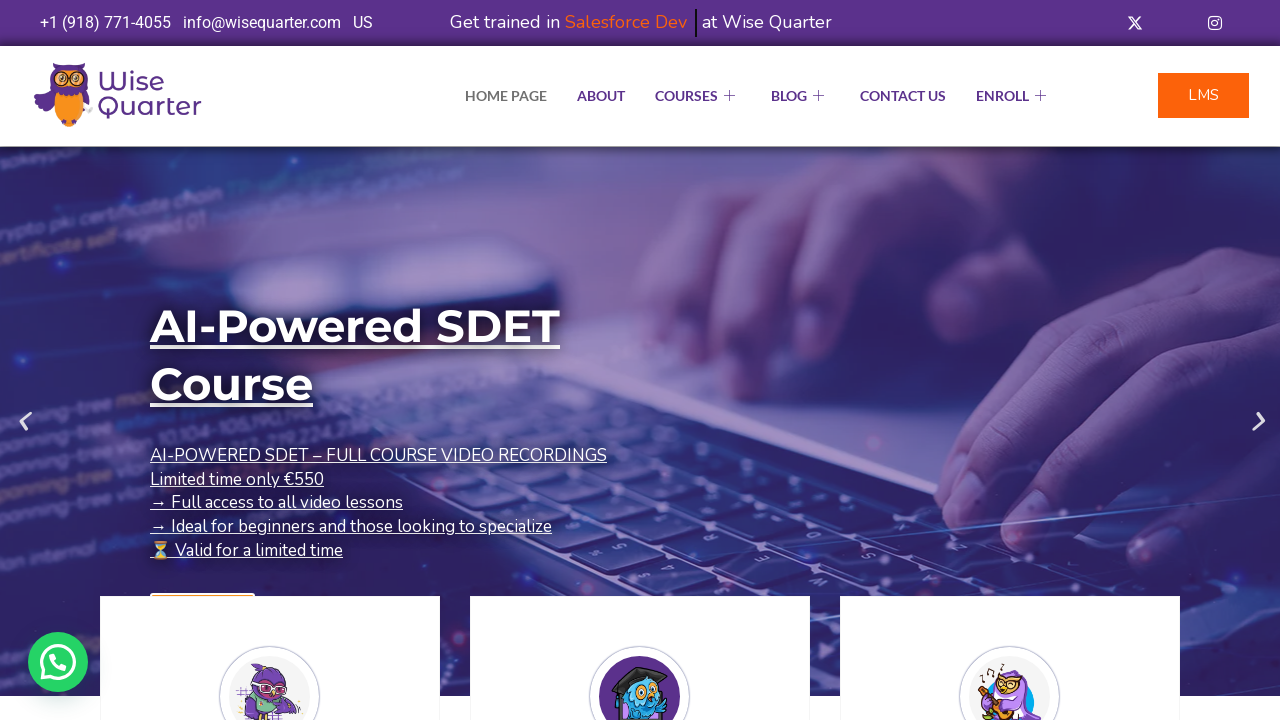

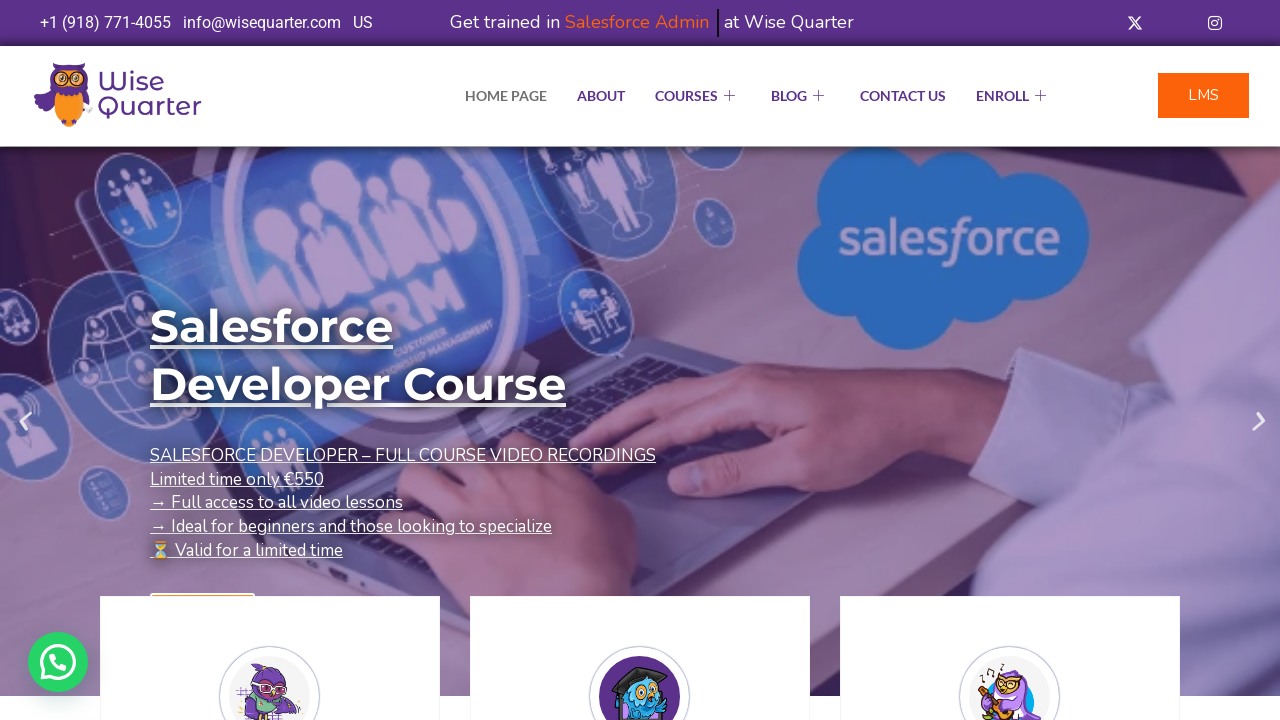